Tests a page with delayed element loading by waiting for a verify button to become clickable, clicking it, and verifying a success message appears

Starting URL: http://suninjuly.github.io/wait2.html

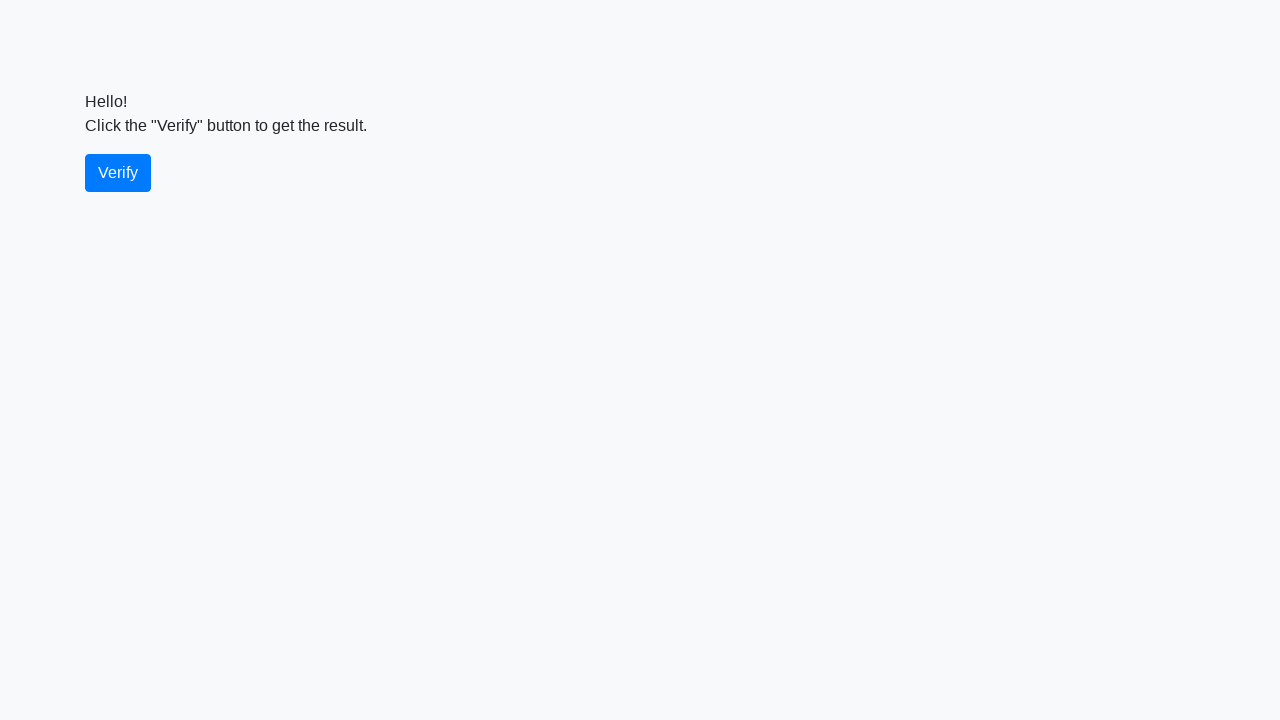

Clicked the verify button at (118, 173) on #verify
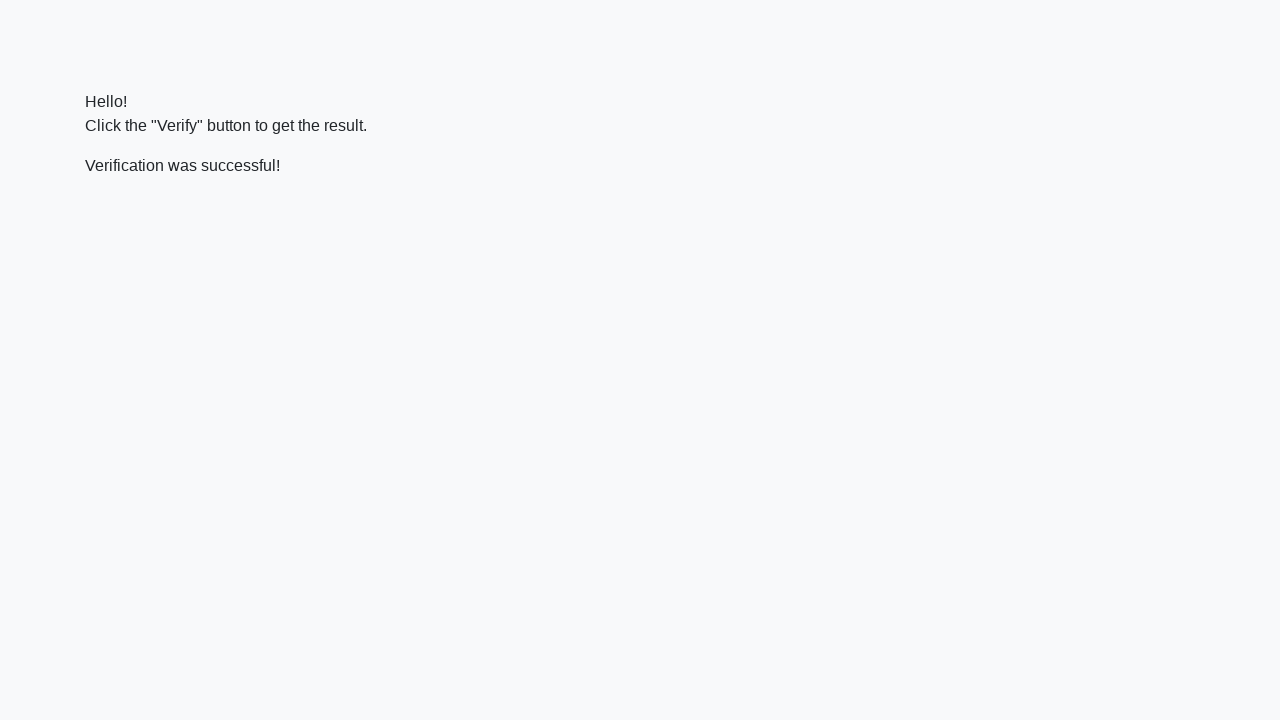

Success message became visible
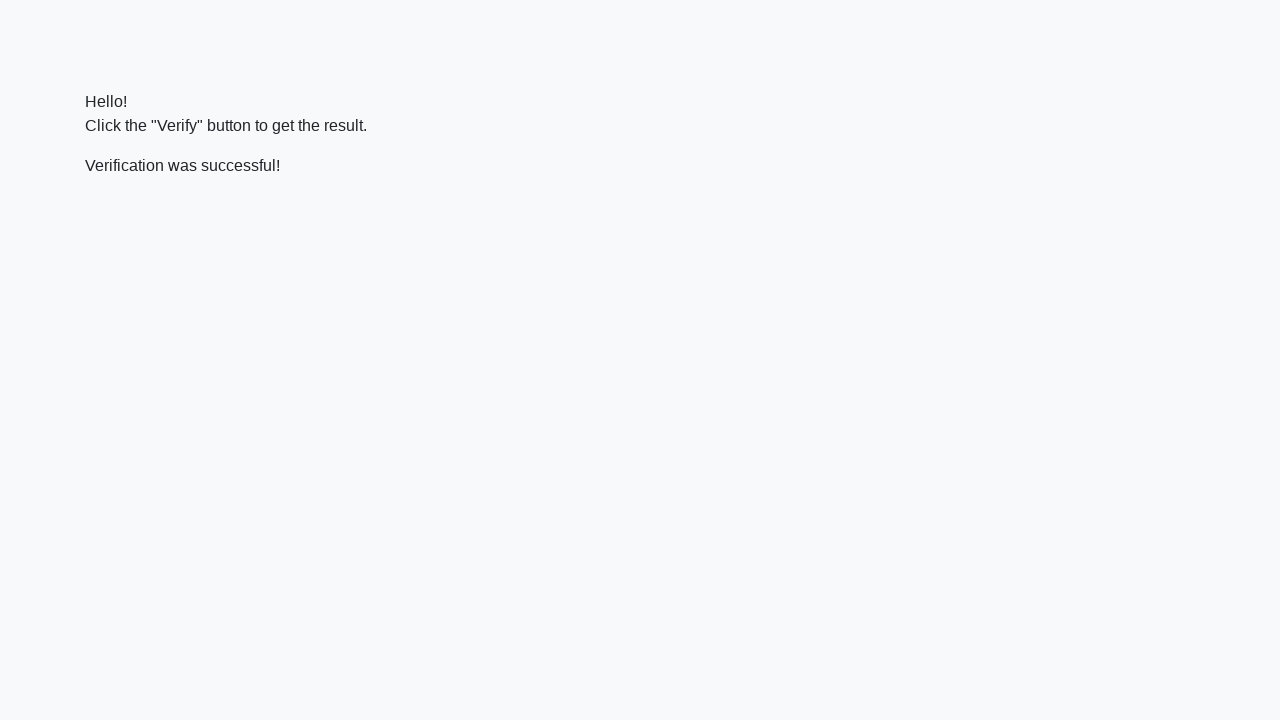

Verified that success message contains 'successful'
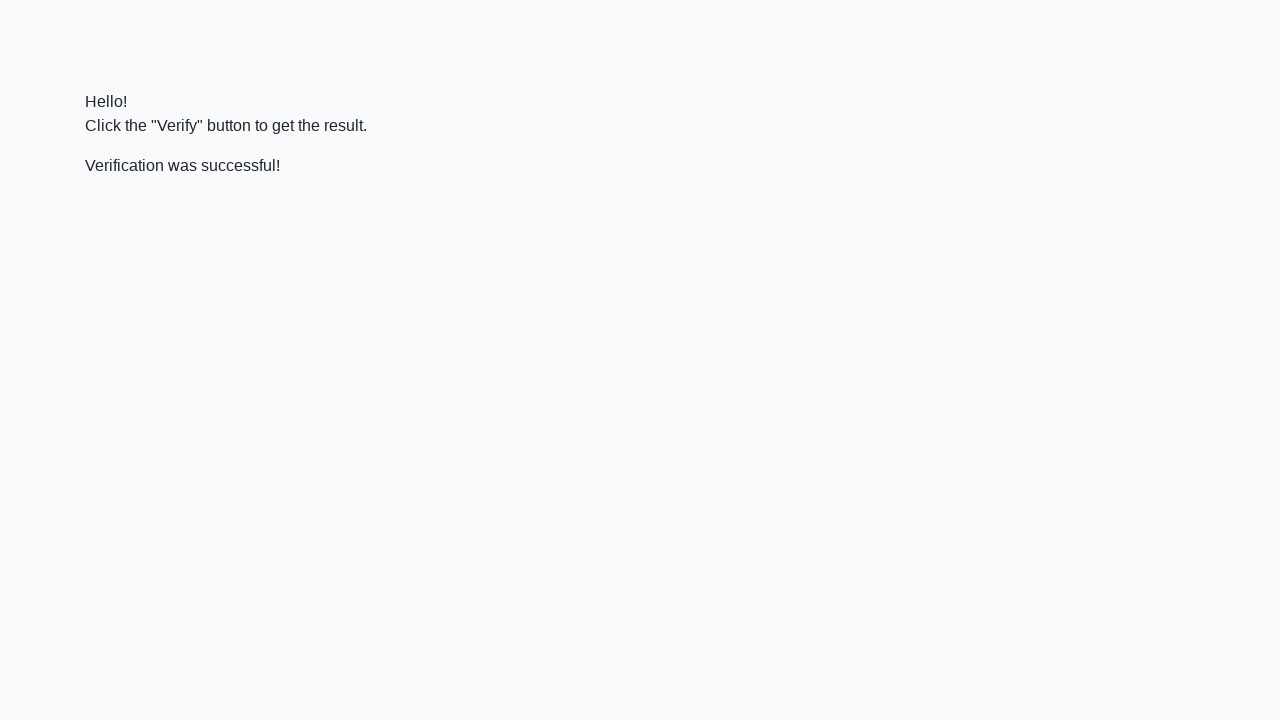

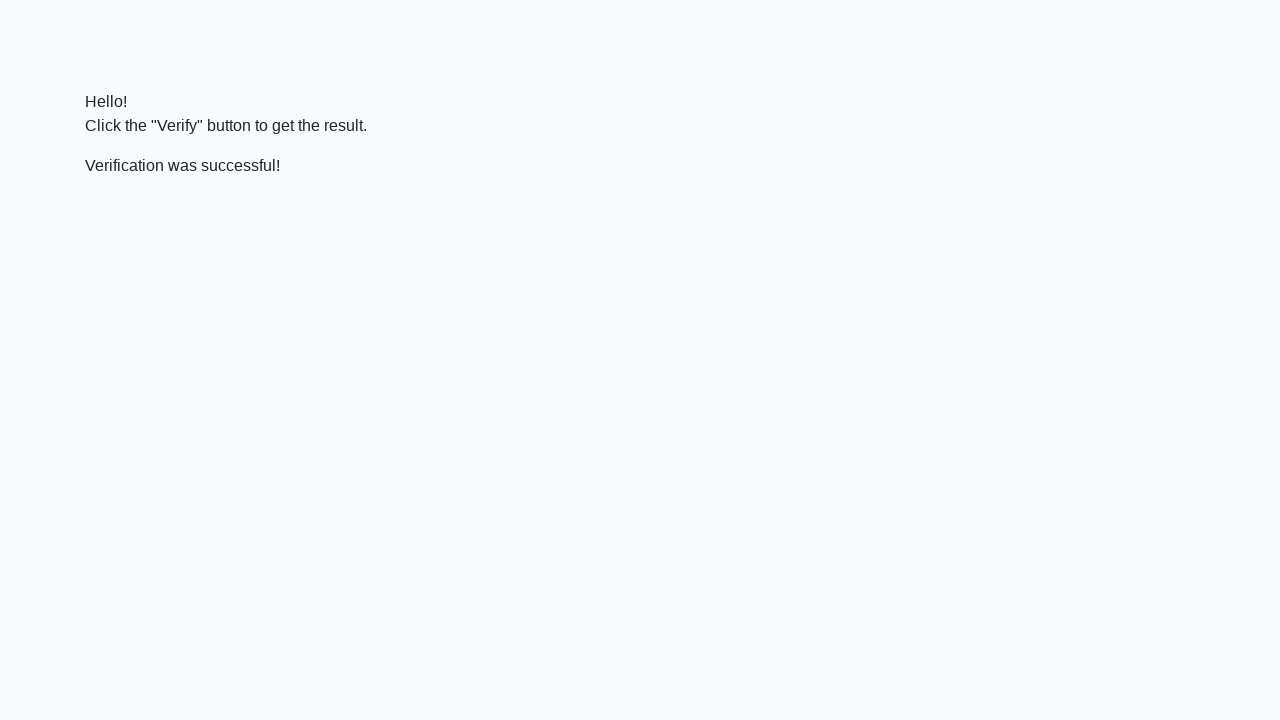